Tests multi-selection functionality using Ctrl key to select multiple non-consecutive items from a selectable list

Starting URL: https://jqueryui.com/selectable/

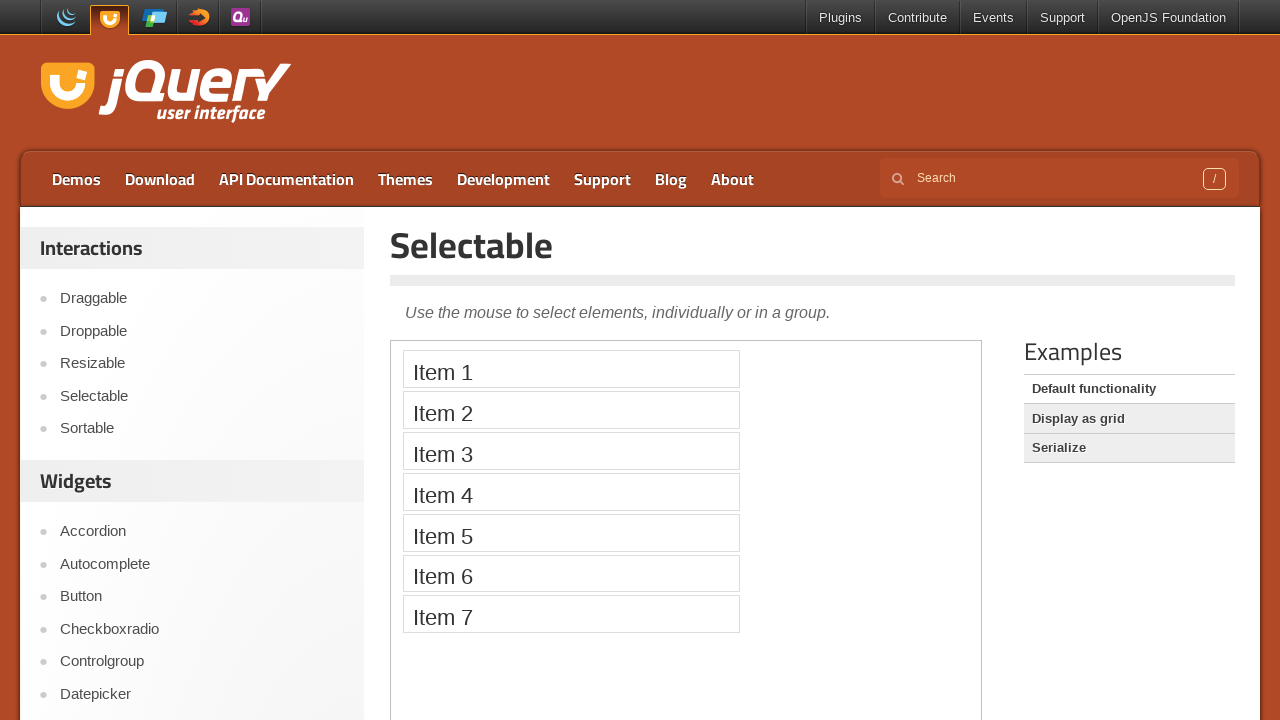

Located iframe containing selectable demo
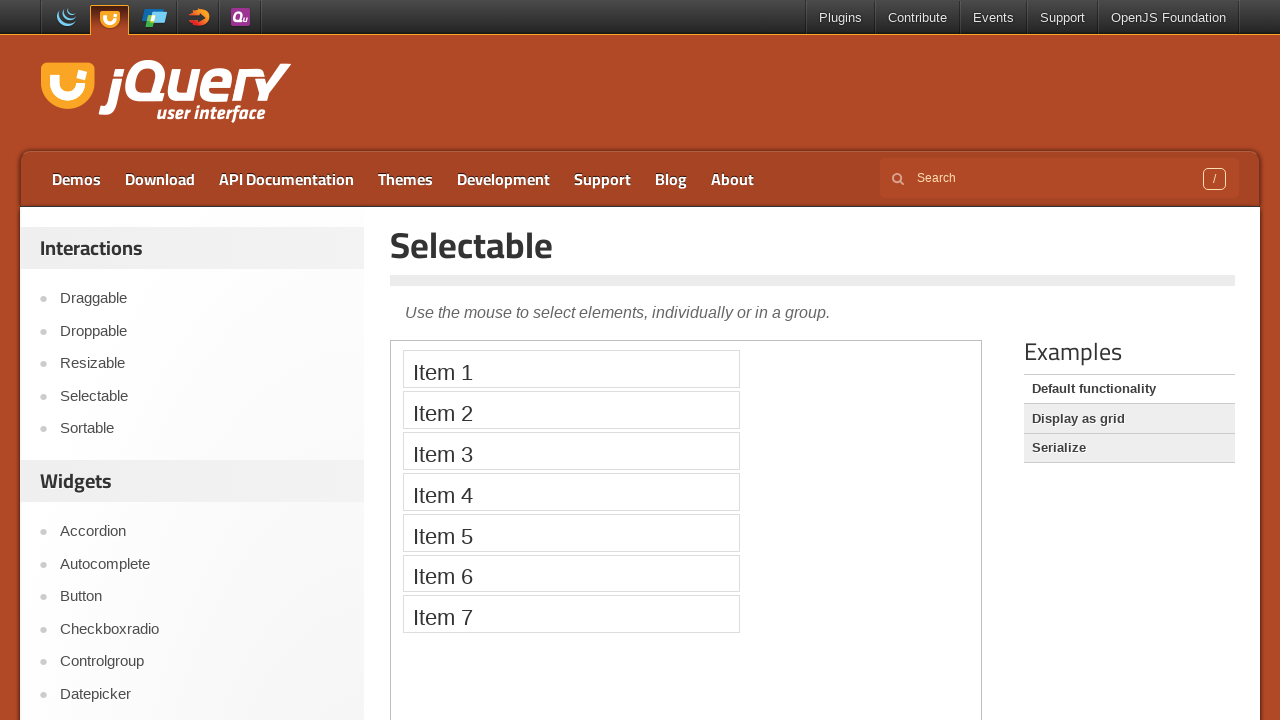

Pressed down Ctrl key to enable multi-selection mode
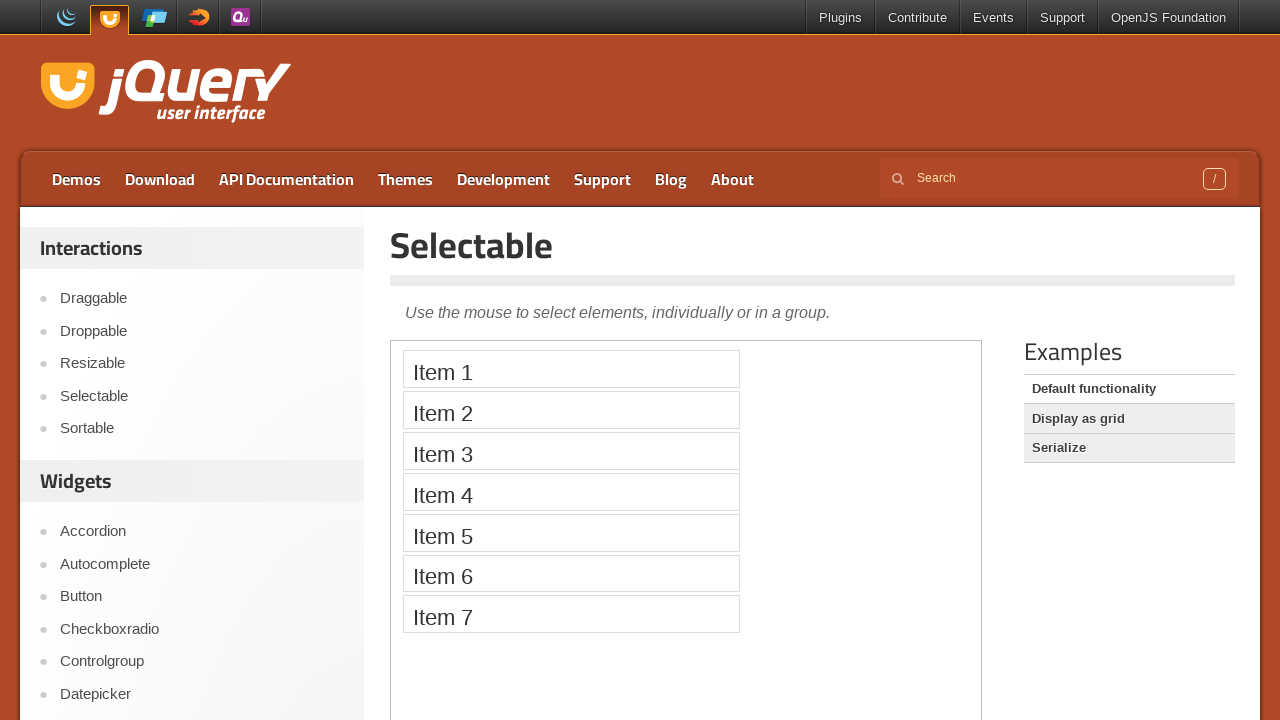

Selected Item 1 while holding Ctrl at (571, 369) on iframe >> nth=0 >> internal:control=enter-frame >> xpath=//li[contains(.,'Item 1
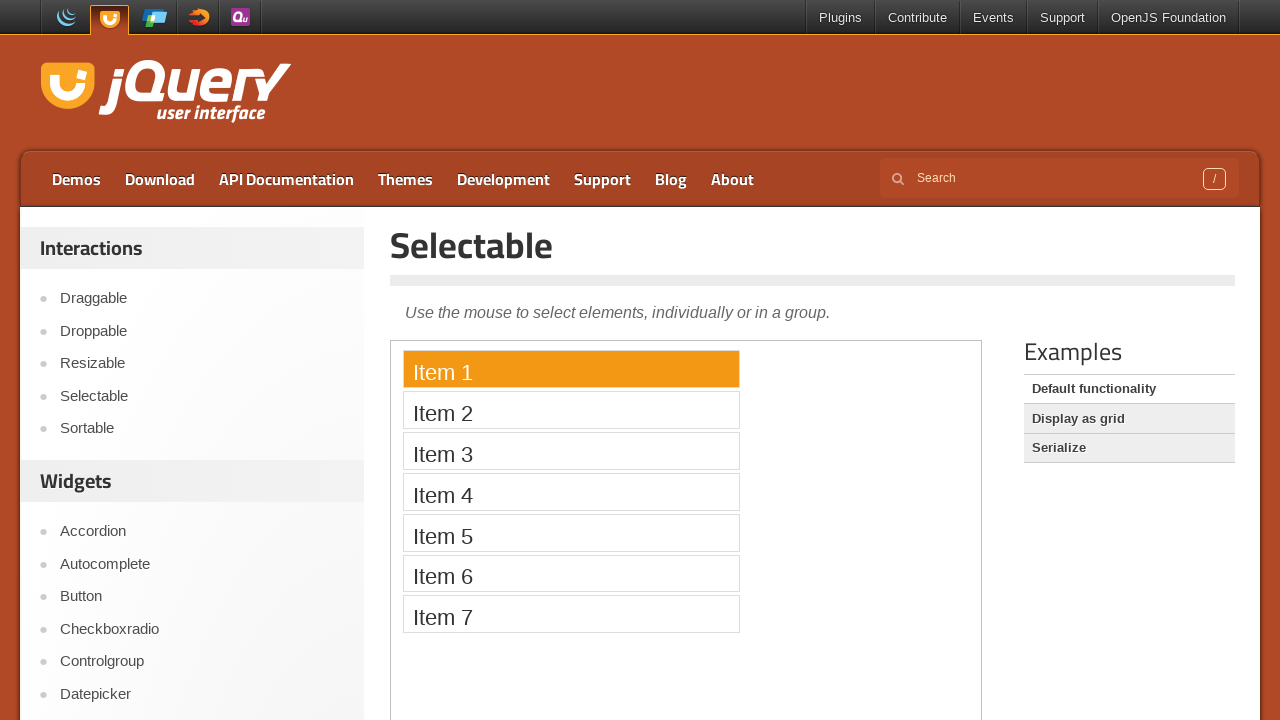

Selected Item 3 while holding Ctrl at (571, 451) on iframe >> nth=0 >> internal:control=enter-frame >> xpath=//li[contains(.,'Item 3
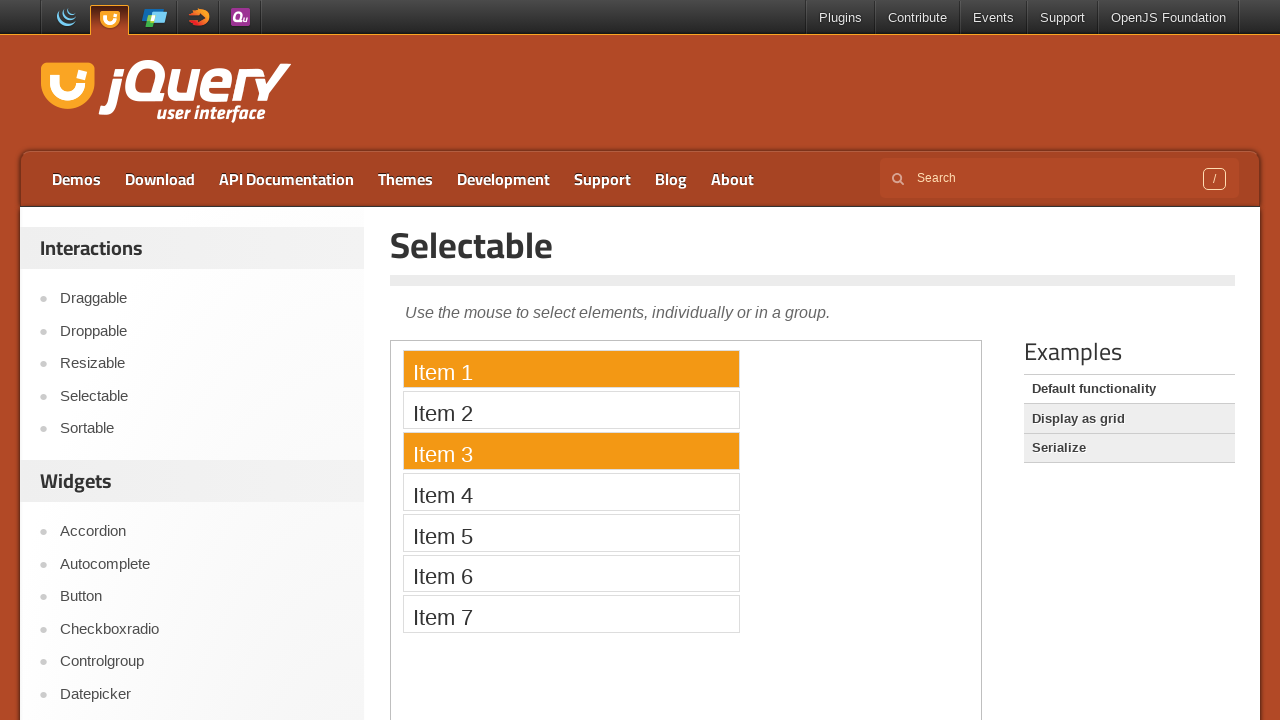

Selected Item 5 while holding Ctrl at (571, 532) on iframe >> nth=0 >> internal:control=enter-frame >> xpath=//li[contains(.,'Item 5
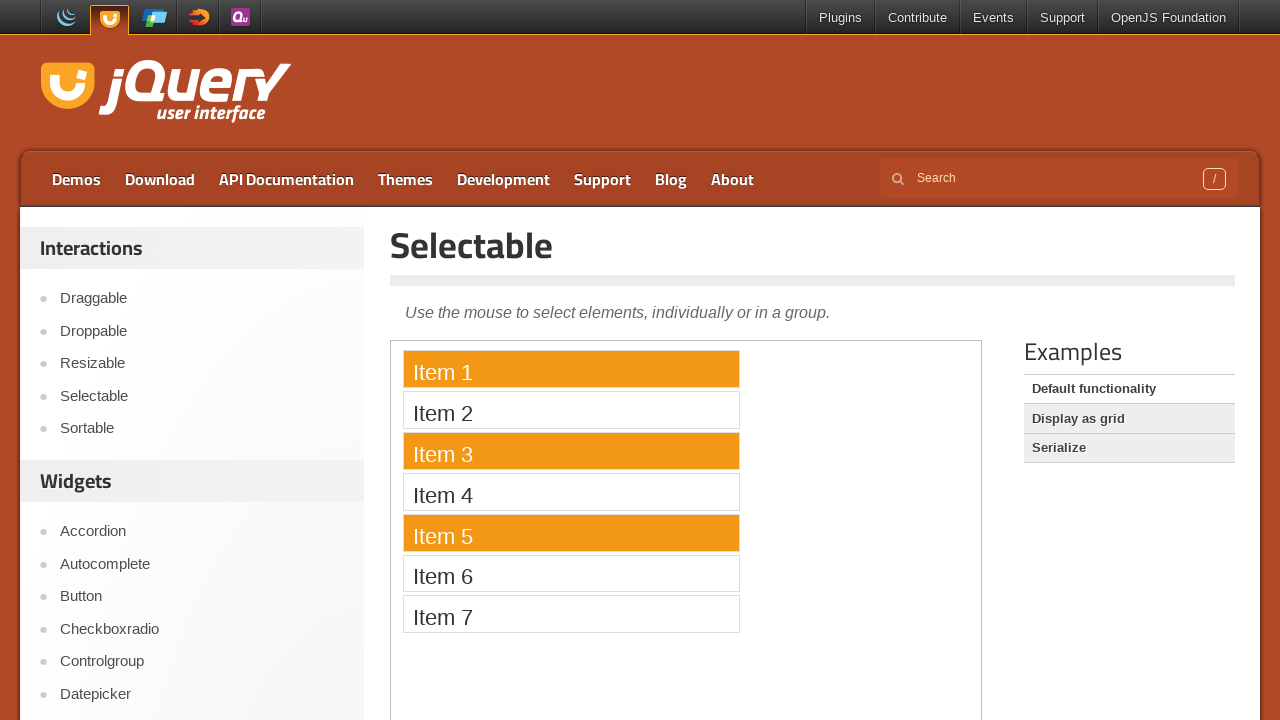

Selected Item 7 while holding Ctrl at (571, 614) on iframe >> nth=0 >> internal:control=enter-frame >> xpath=//li[contains(.,'Item 7
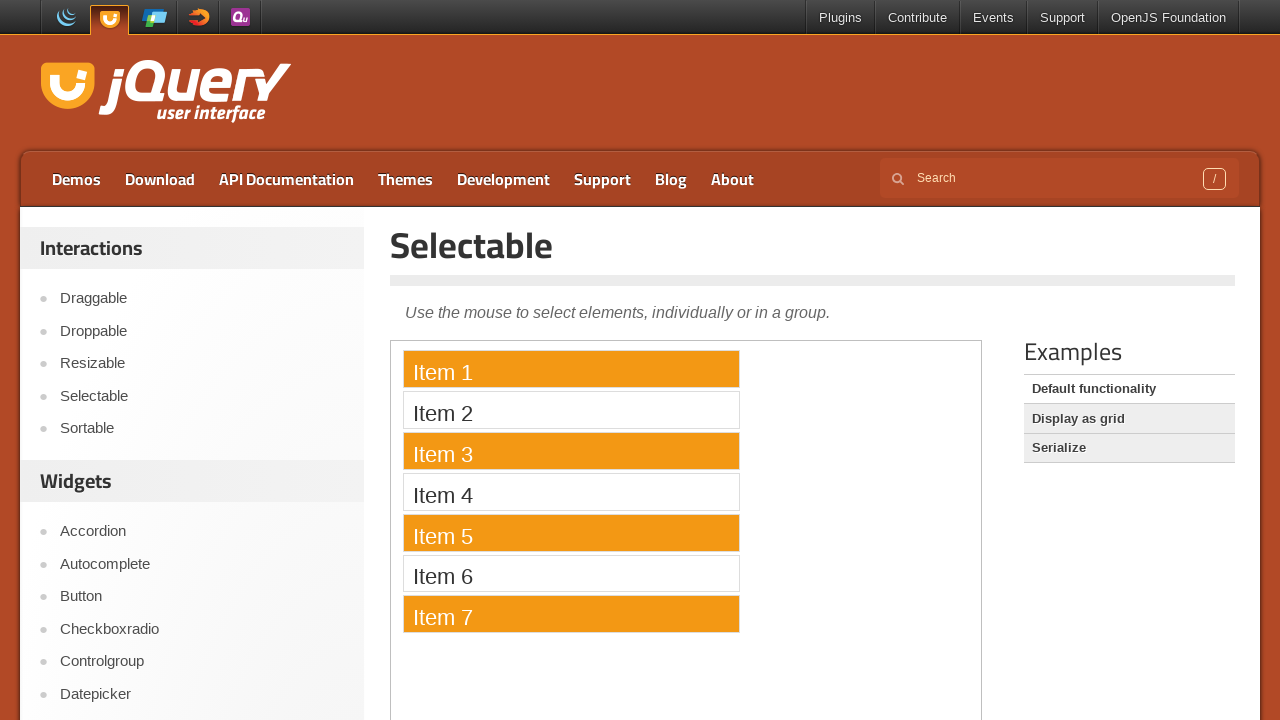

Released Ctrl key to complete multi-selection
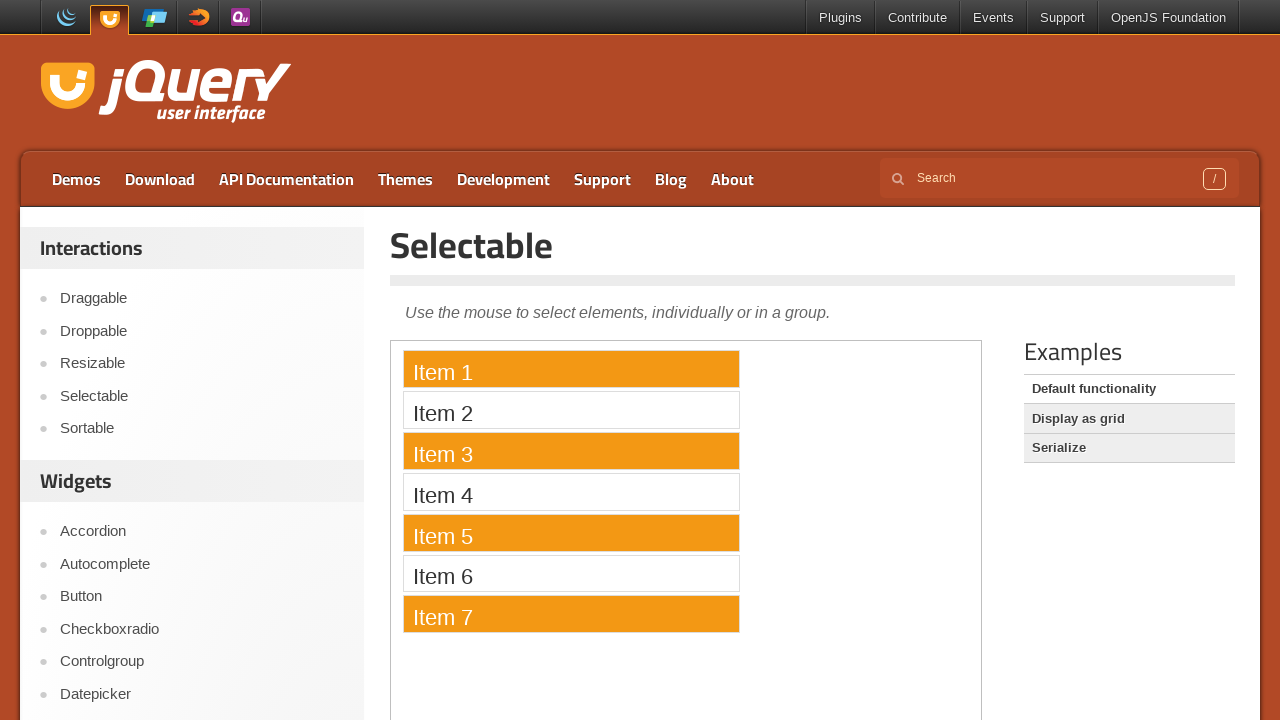

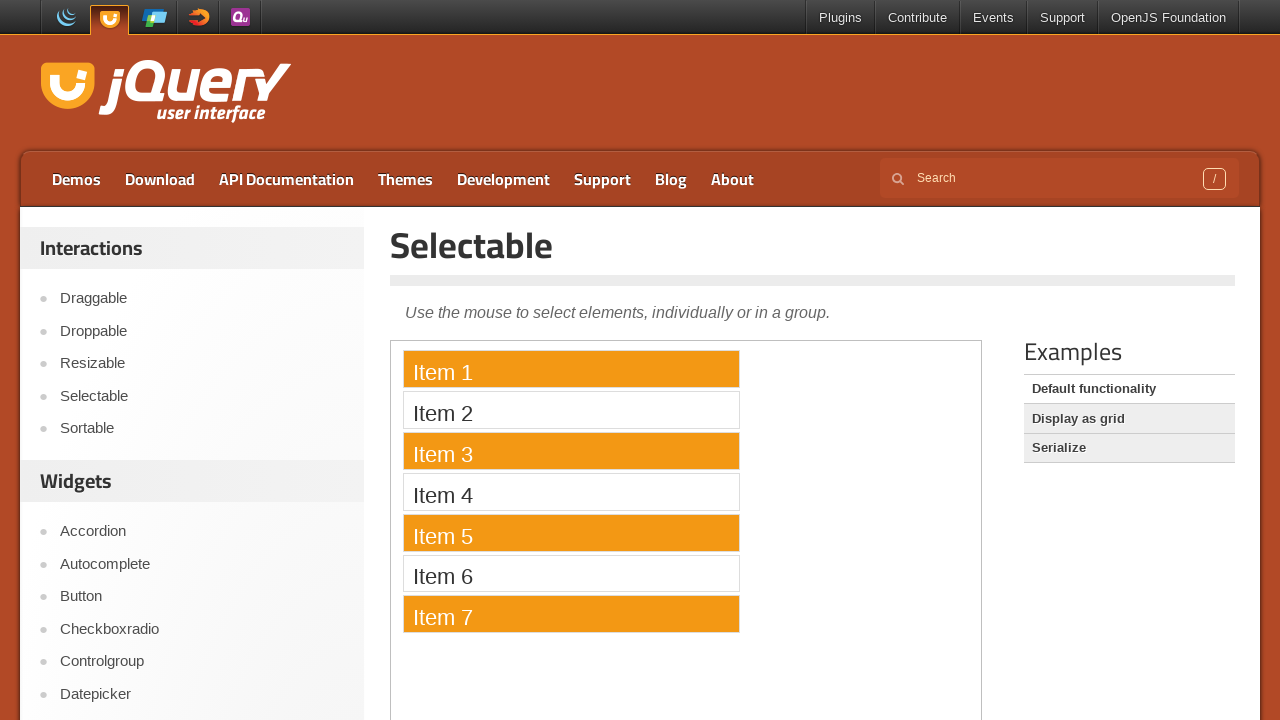